Tests the search functionality by entering "Python" in the search field

Starting URL: https://www.python.org

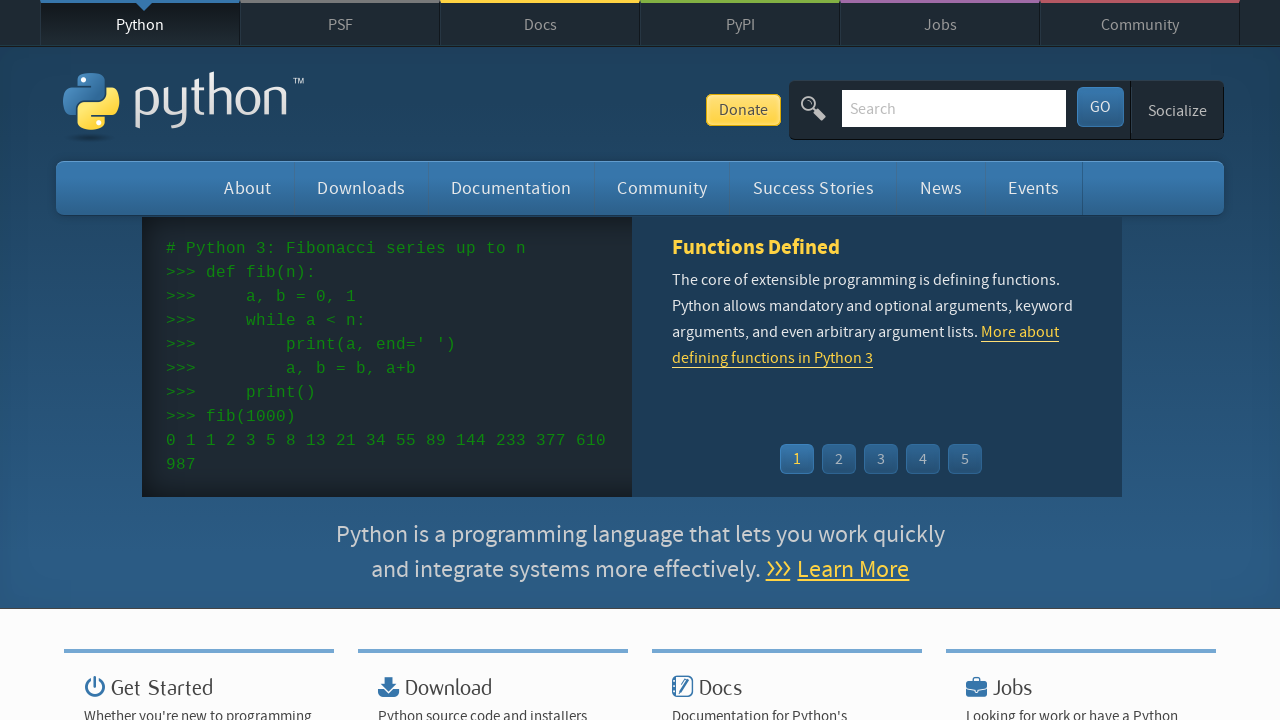

Filled search field with 'Python' on input#id-search-field
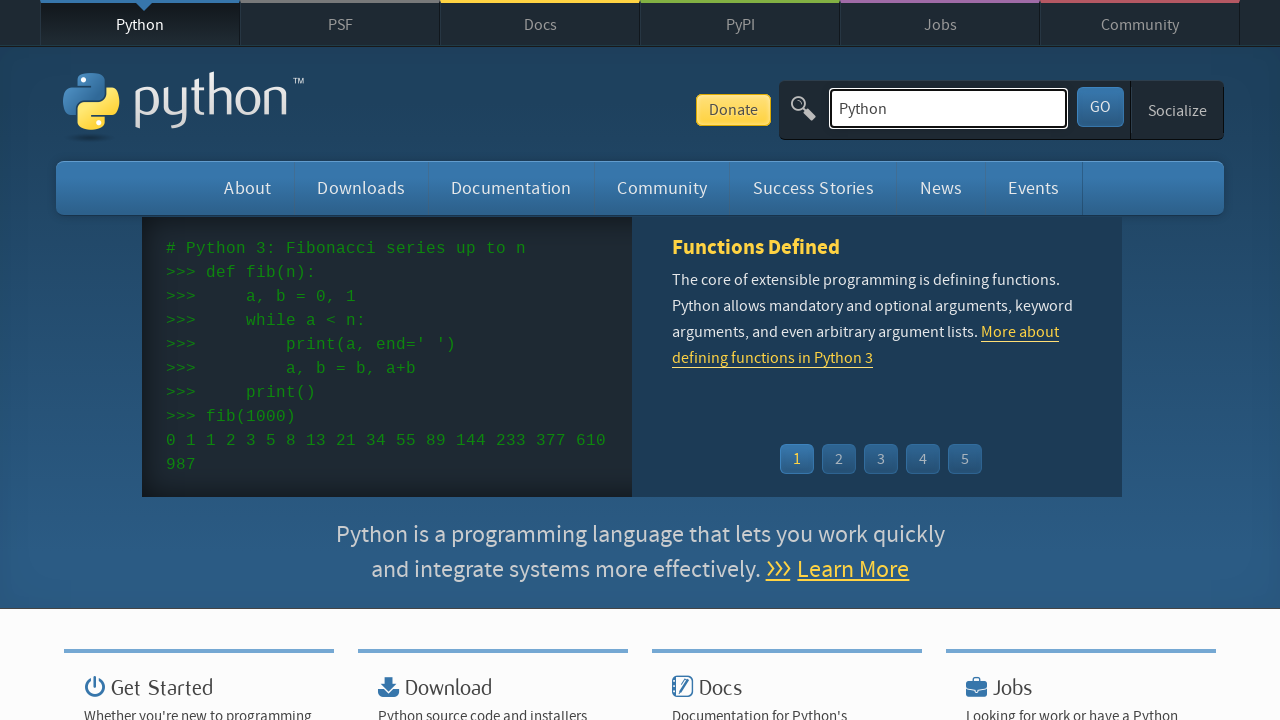

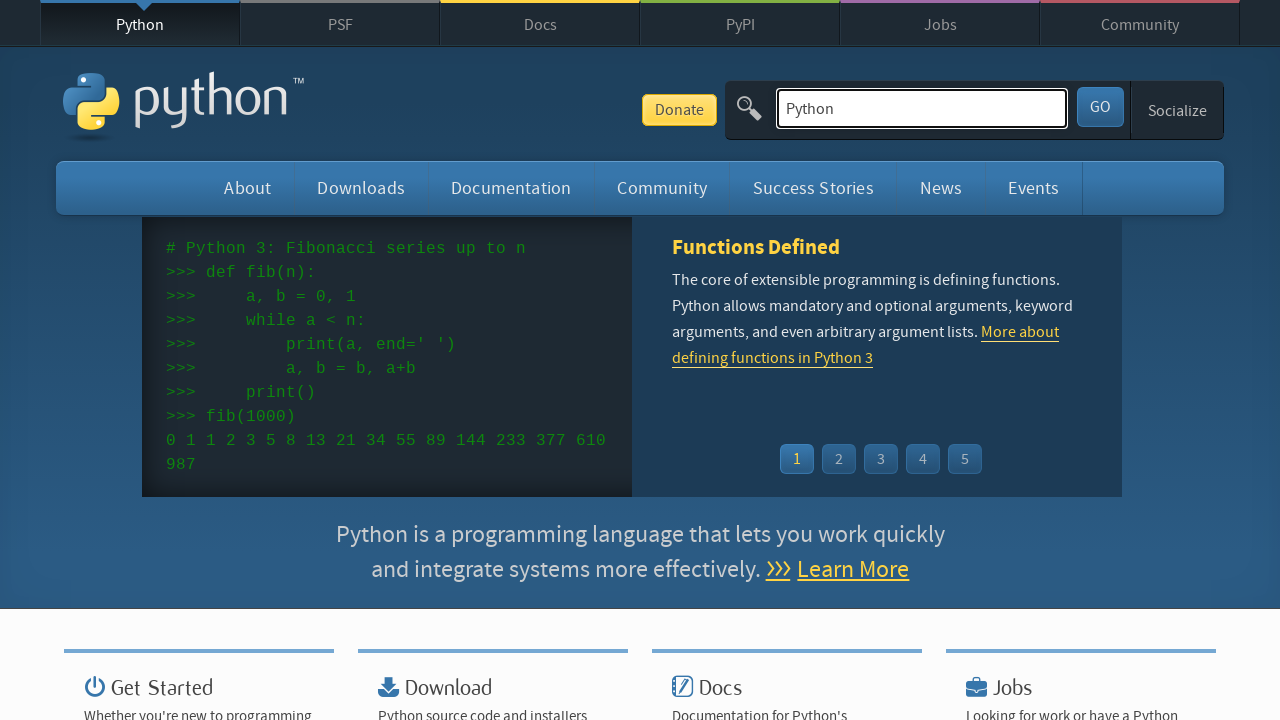